Tests double-click functionality by double-clicking a button and verifying the confirmation message appears

Starting URL: https://demoqa.com/buttons

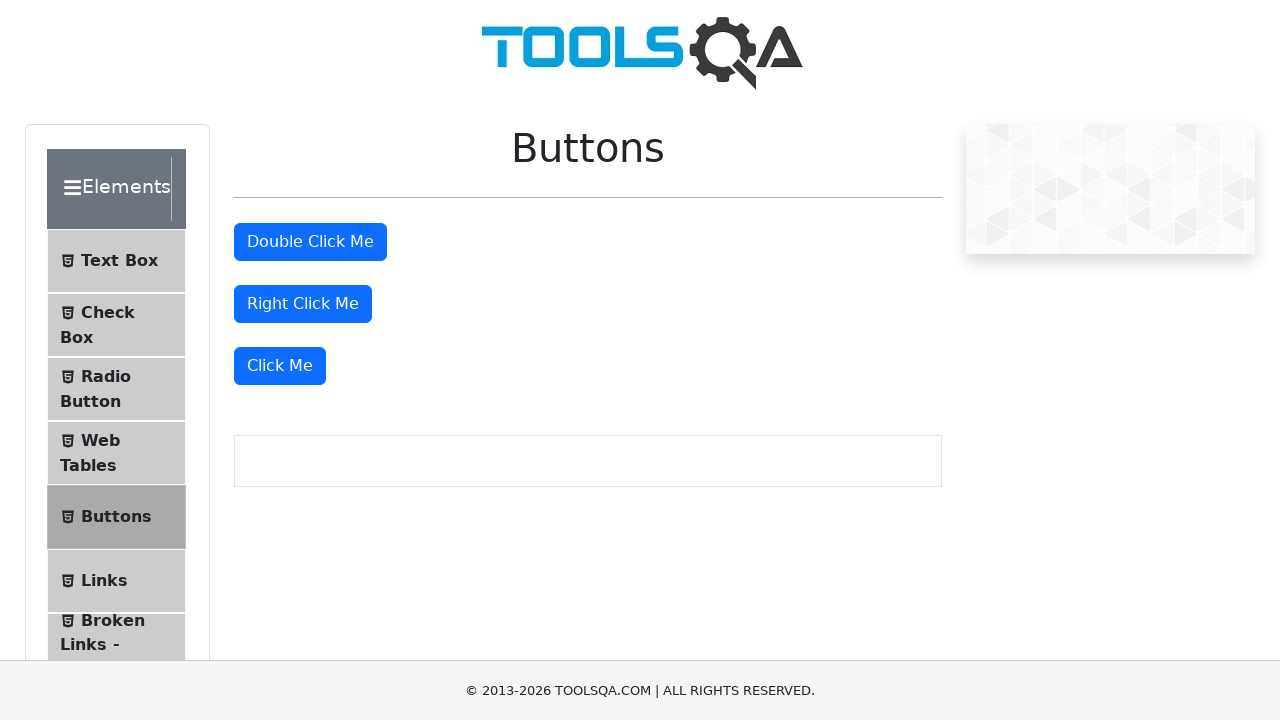

Double-clicked the 'Double Click Me' button at (310, 242) on internal:role=button[name="Double Click Me"i]
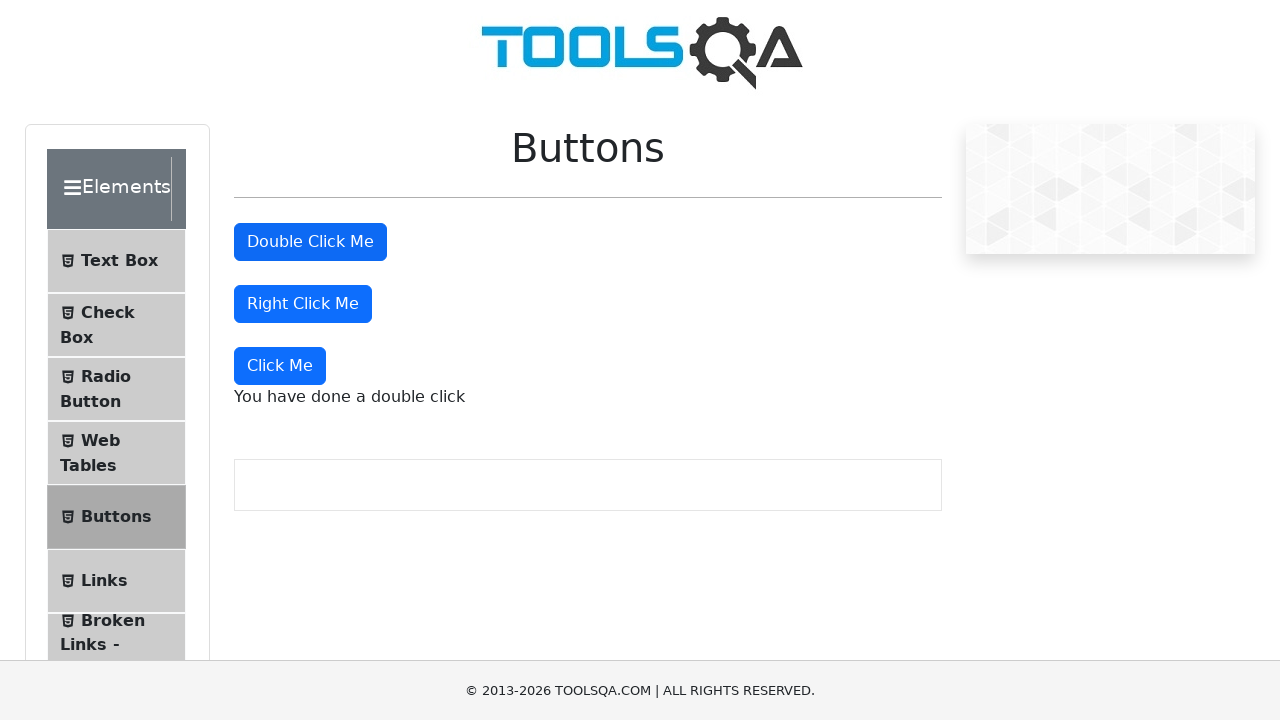

Waited for double-click confirmation message to appear
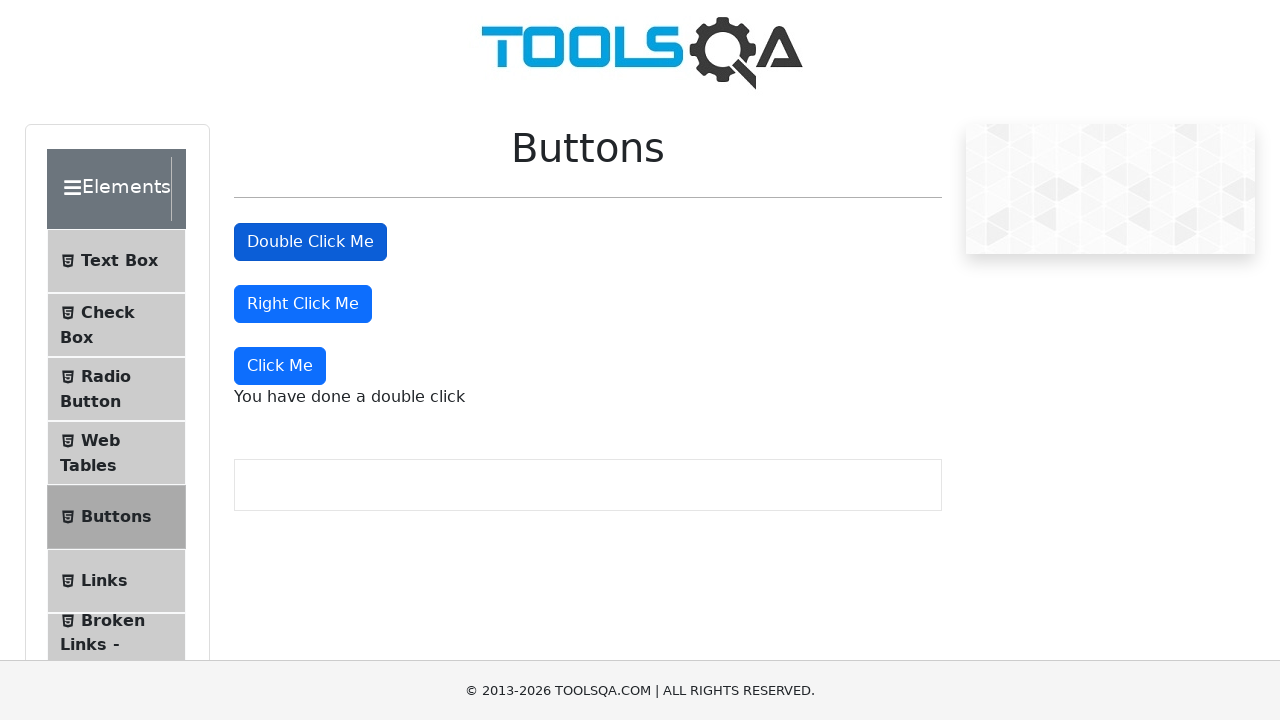

Verified confirmation message contains 'double click' text
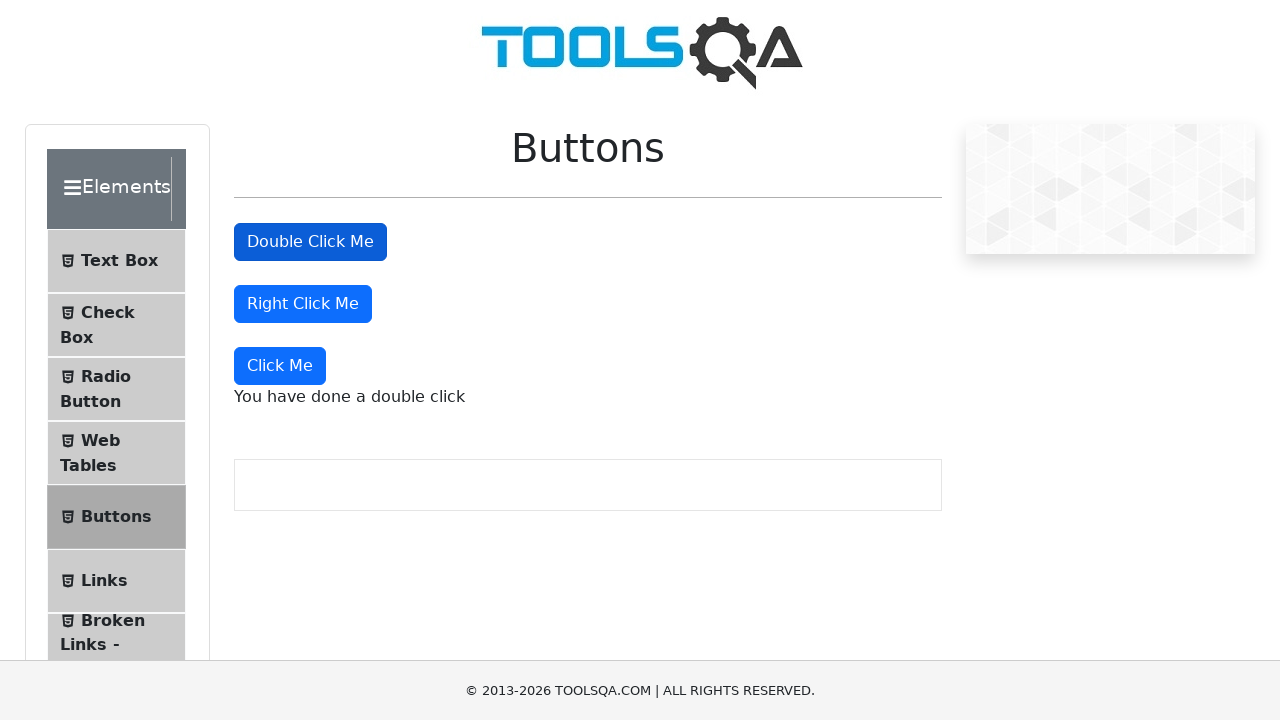

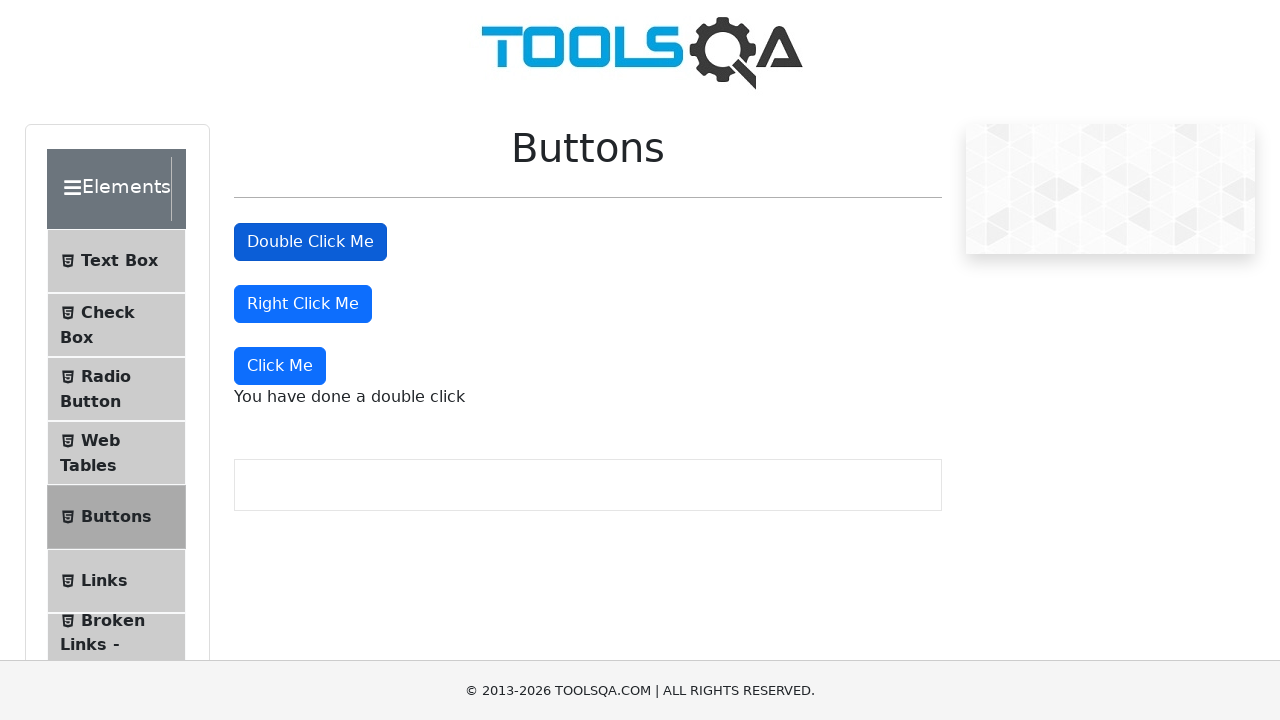